Tests navigation through Interactions section to the Resizable page via sidebar

Starting URL: https://demoqa.com/

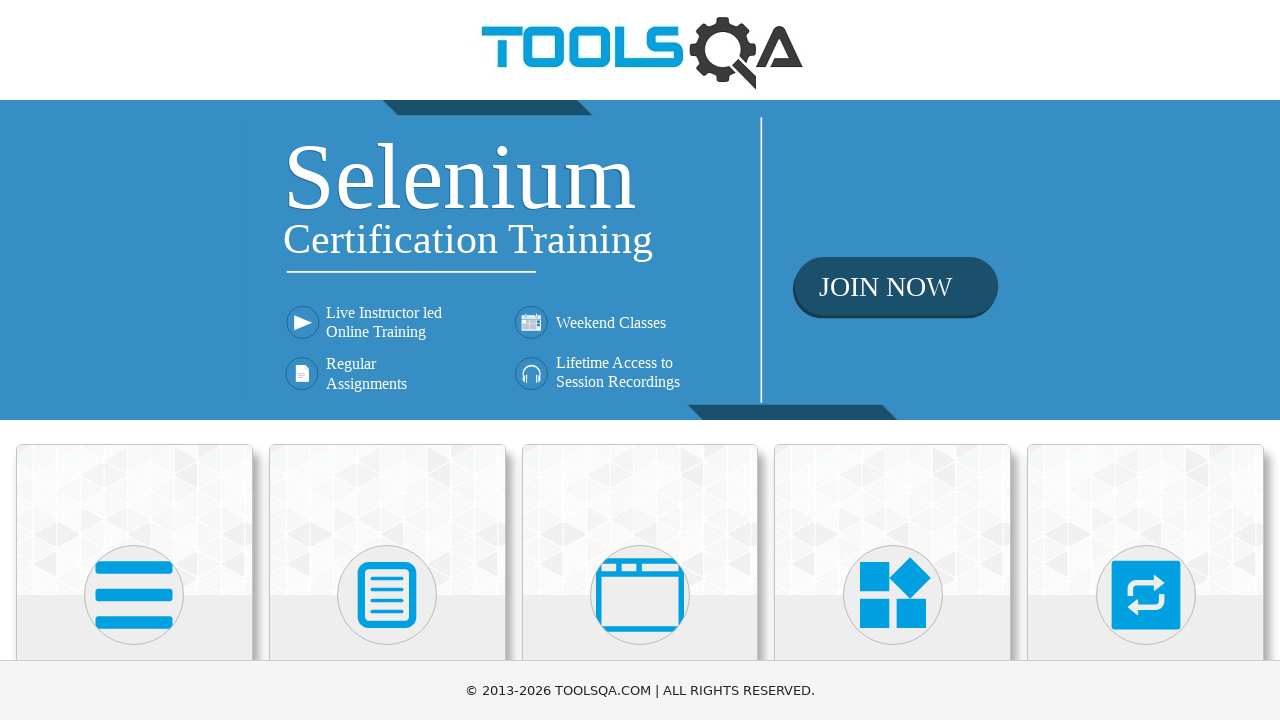

Clicked on Interactions card at (1146, 360) on xpath=//h5[text()='Interactions']
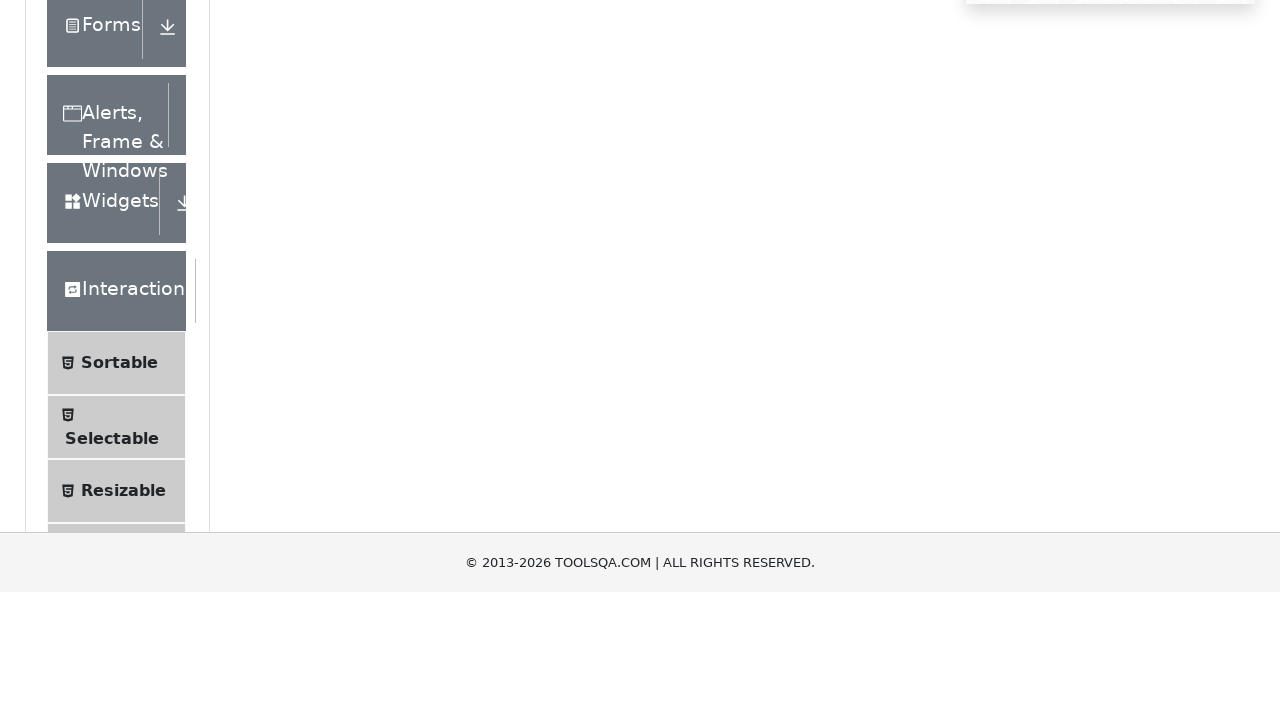

Resizable link appeared in sidebar
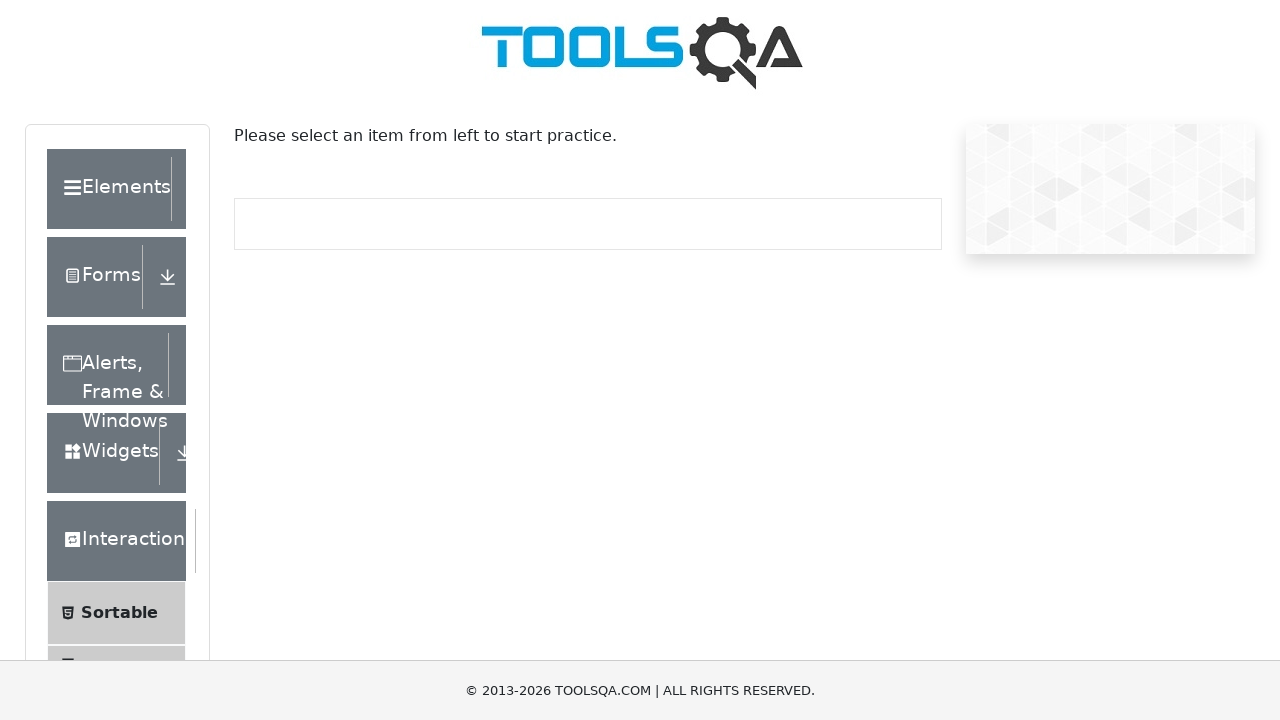

Clicked on Resizable link in sidebar at (123, 361) on xpath=//span[text()='Resizable']
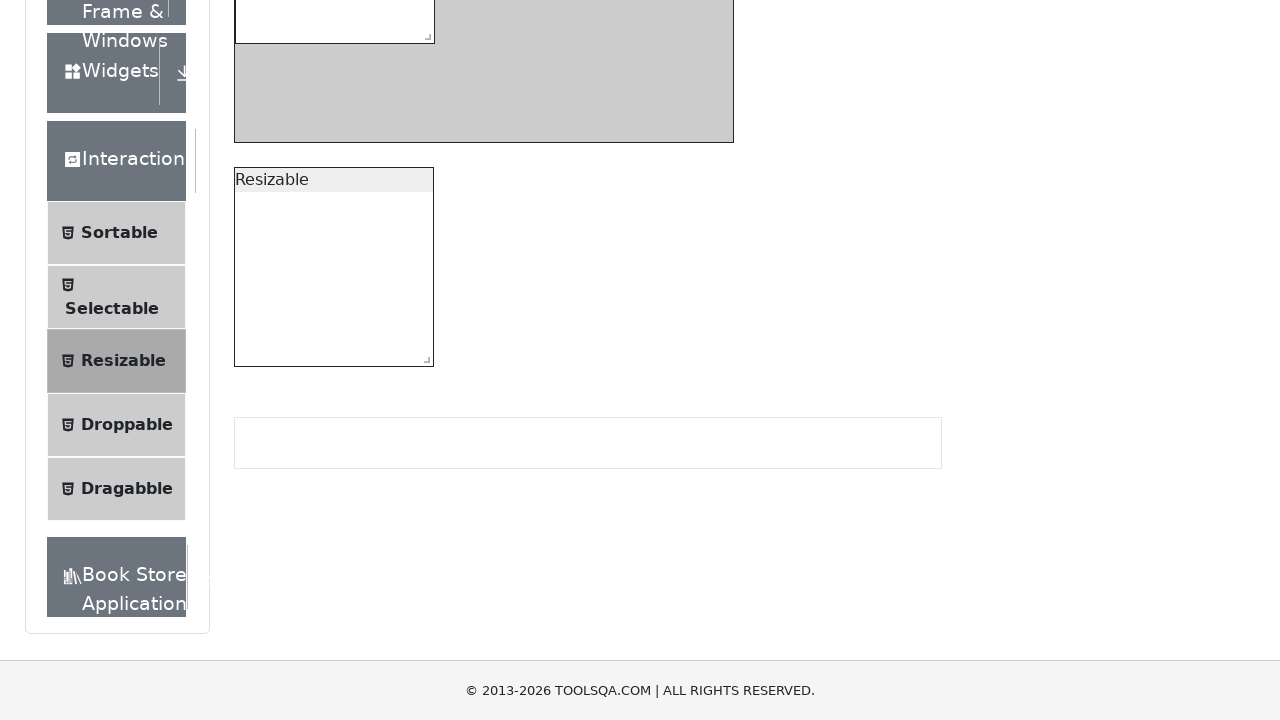

Navigated to Resizable page - URL confirmed
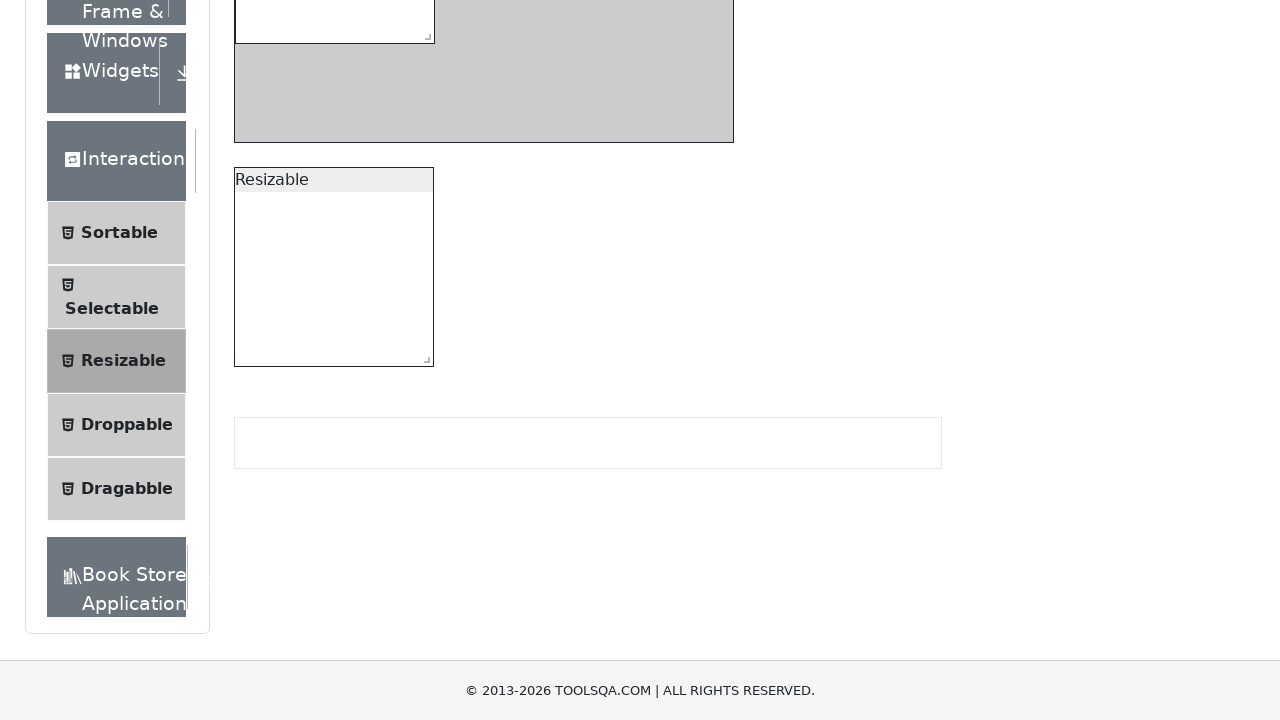

Assertion passed: 'resizable' found in page URL
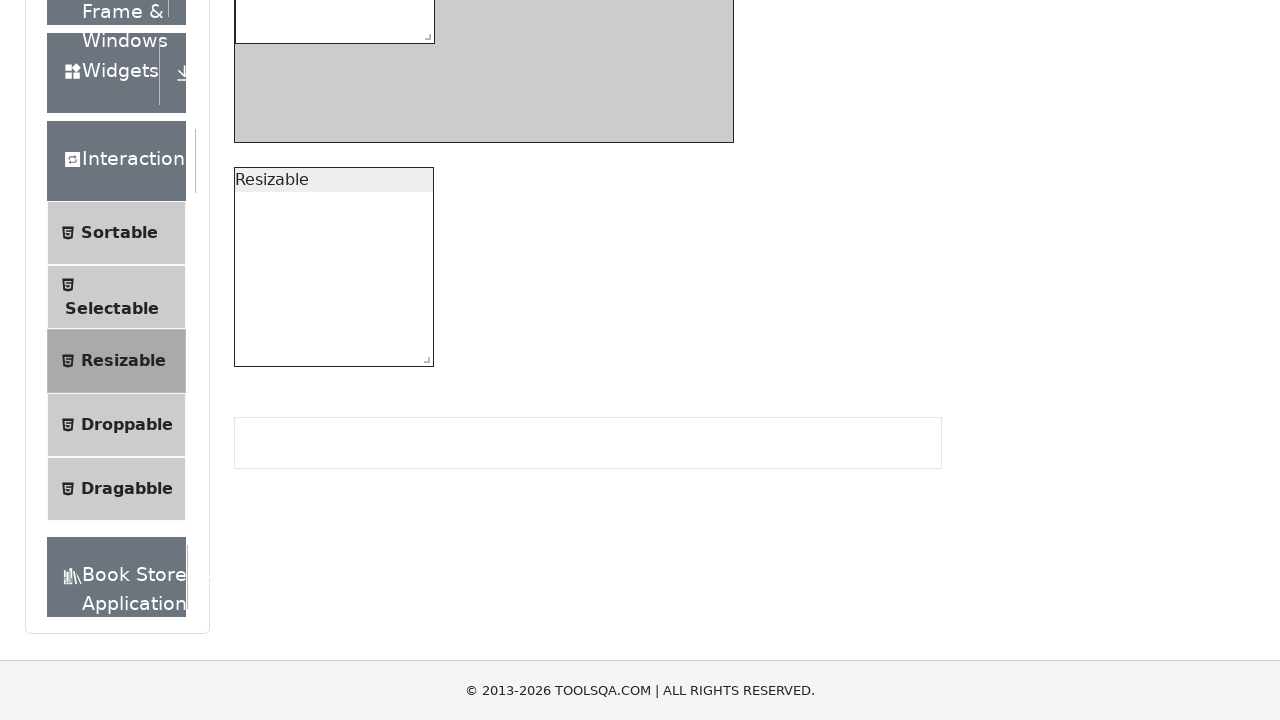

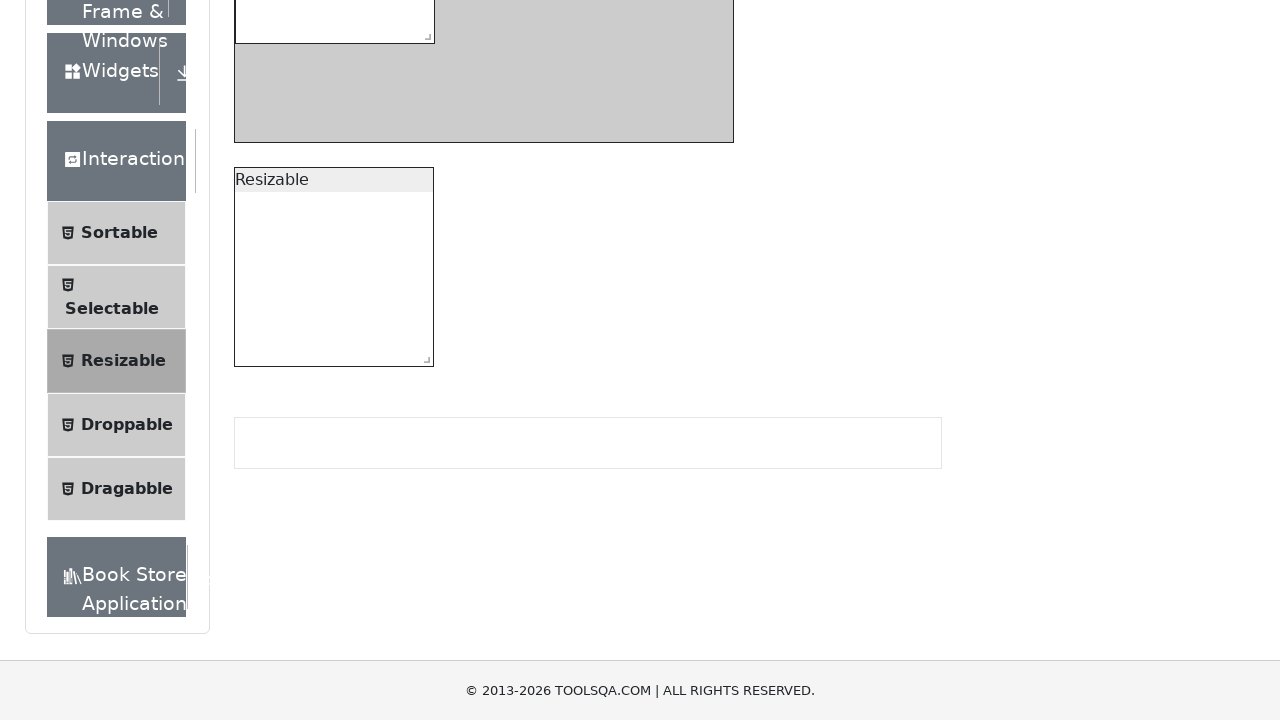